Tests that the Clear completed button displays correct text when items are completed.

Starting URL: https://demo.playwright.dev/todomvc

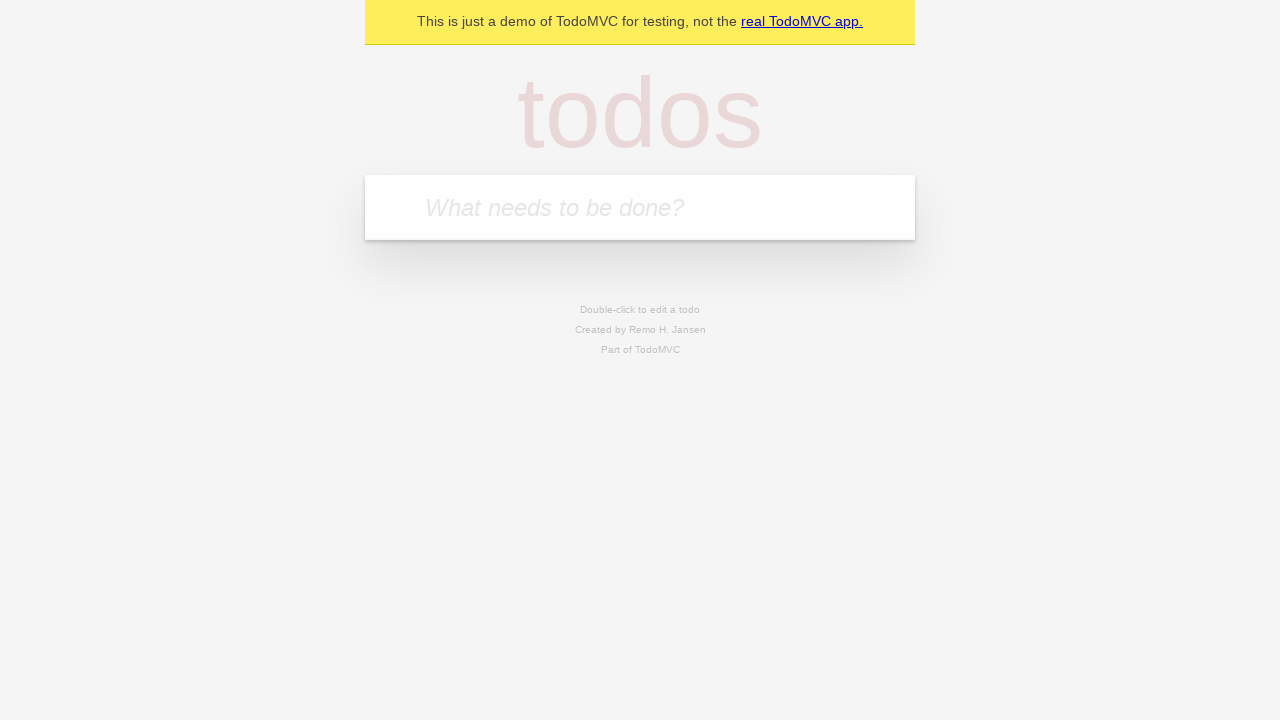

Filled todo input with 'buy some cheese' on internal:attr=[placeholder="What needs to be done?"i]
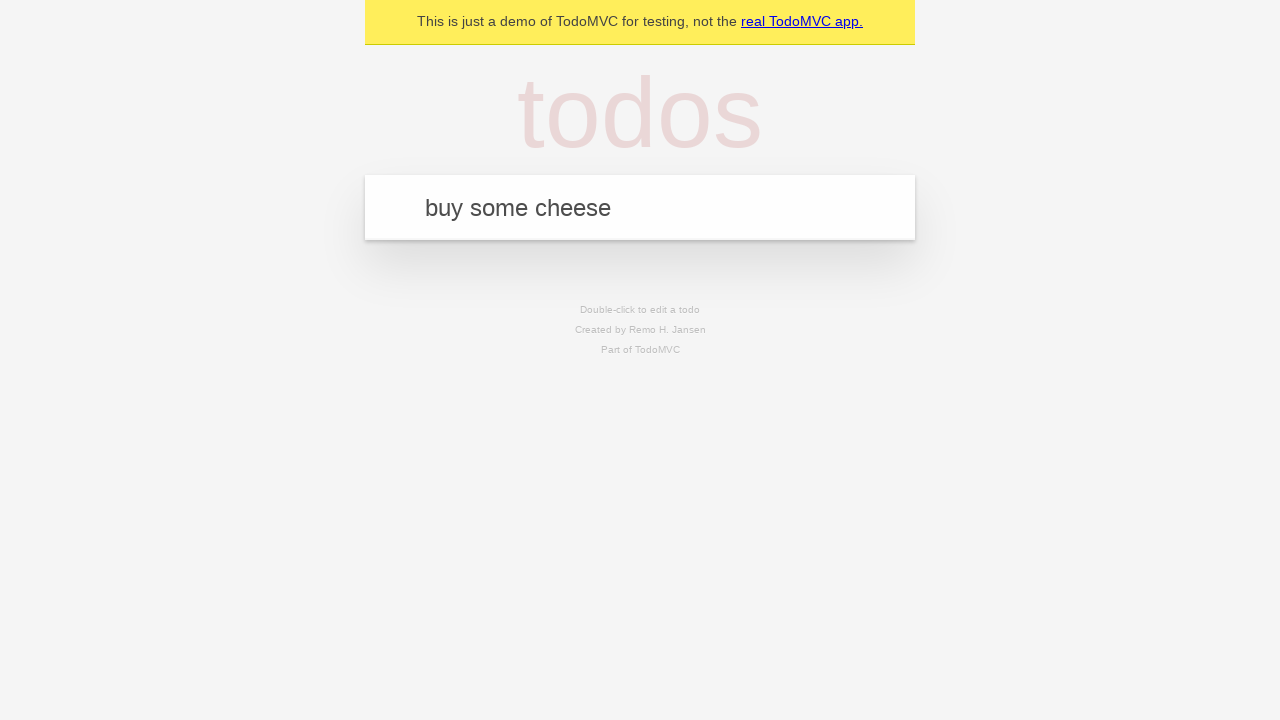

Pressed Enter to add first todo item on internal:attr=[placeholder="What needs to be done?"i]
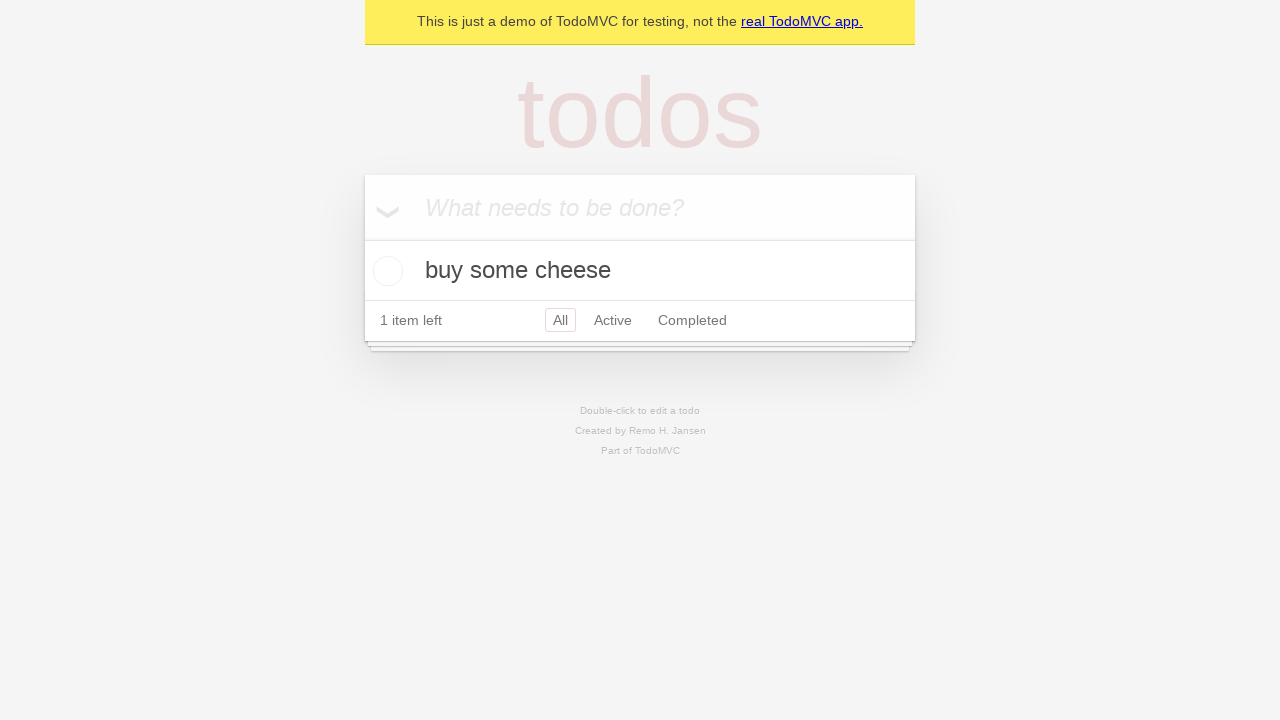

Filled todo input with 'feed the cat' on internal:attr=[placeholder="What needs to be done?"i]
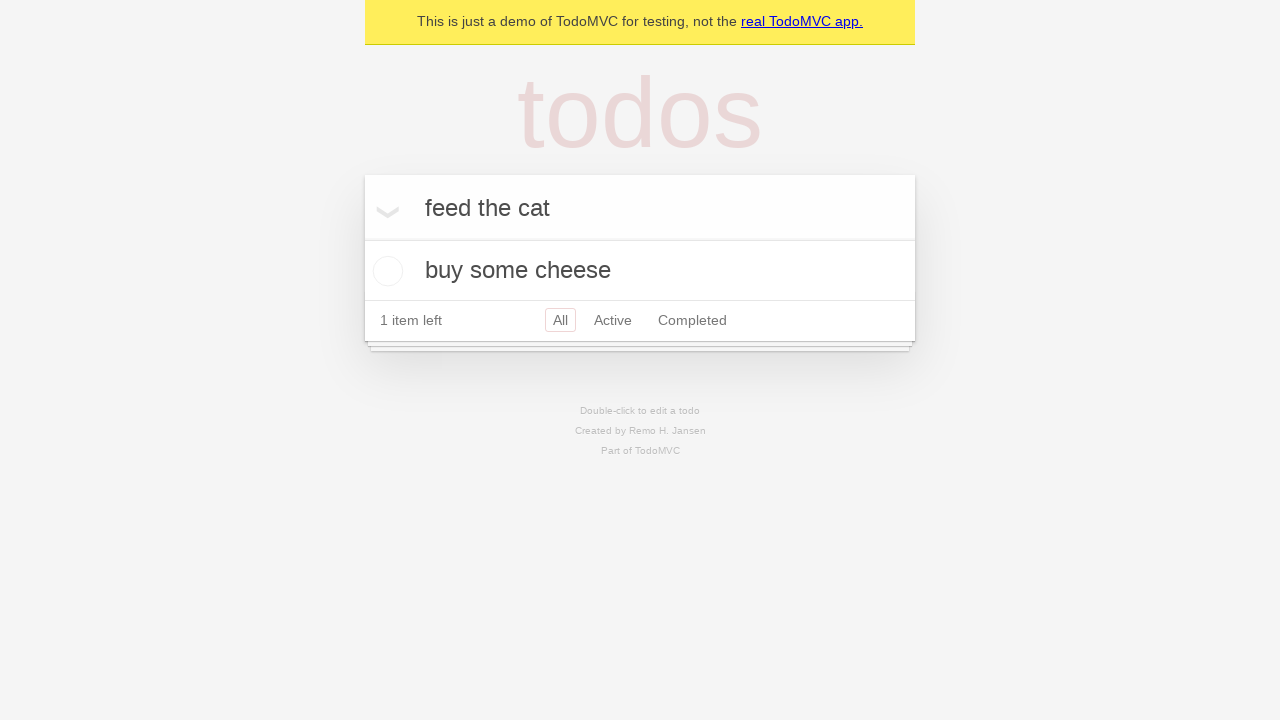

Pressed Enter to add second todo item on internal:attr=[placeholder="What needs to be done?"i]
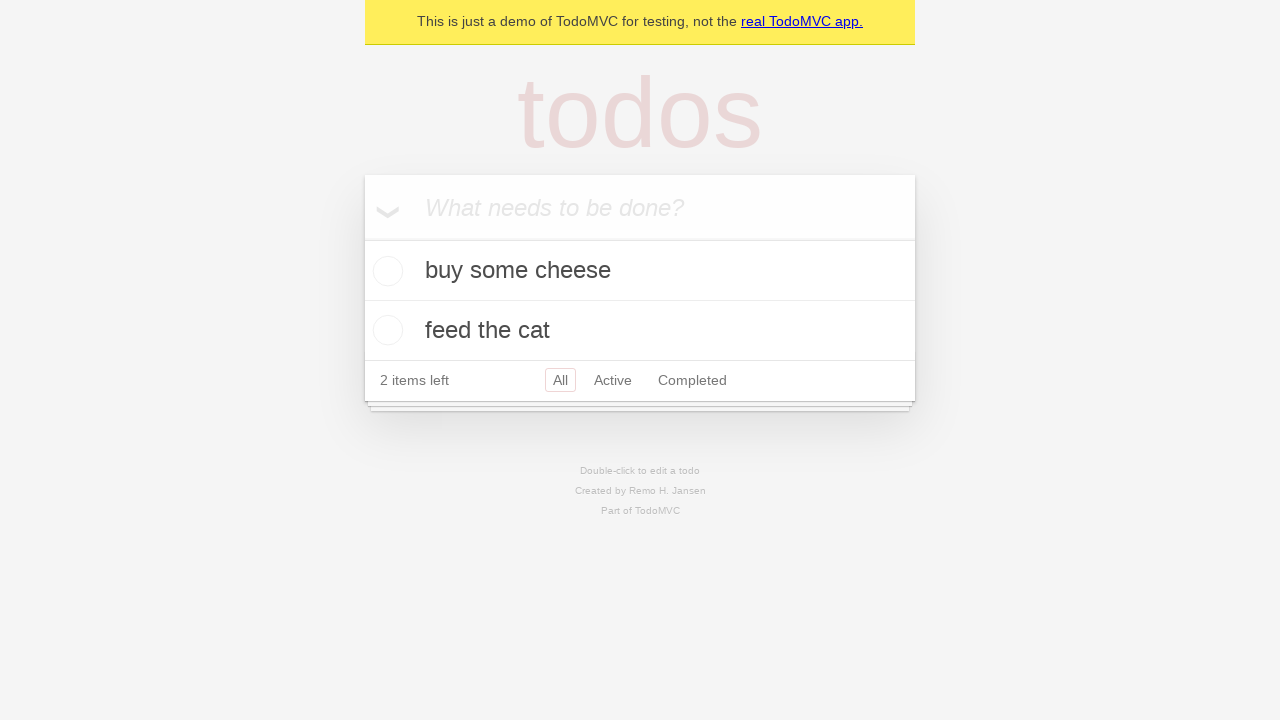

Filled todo input with 'book a doctors appointment' on internal:attr=[placeholder="What needs to be done?"i]
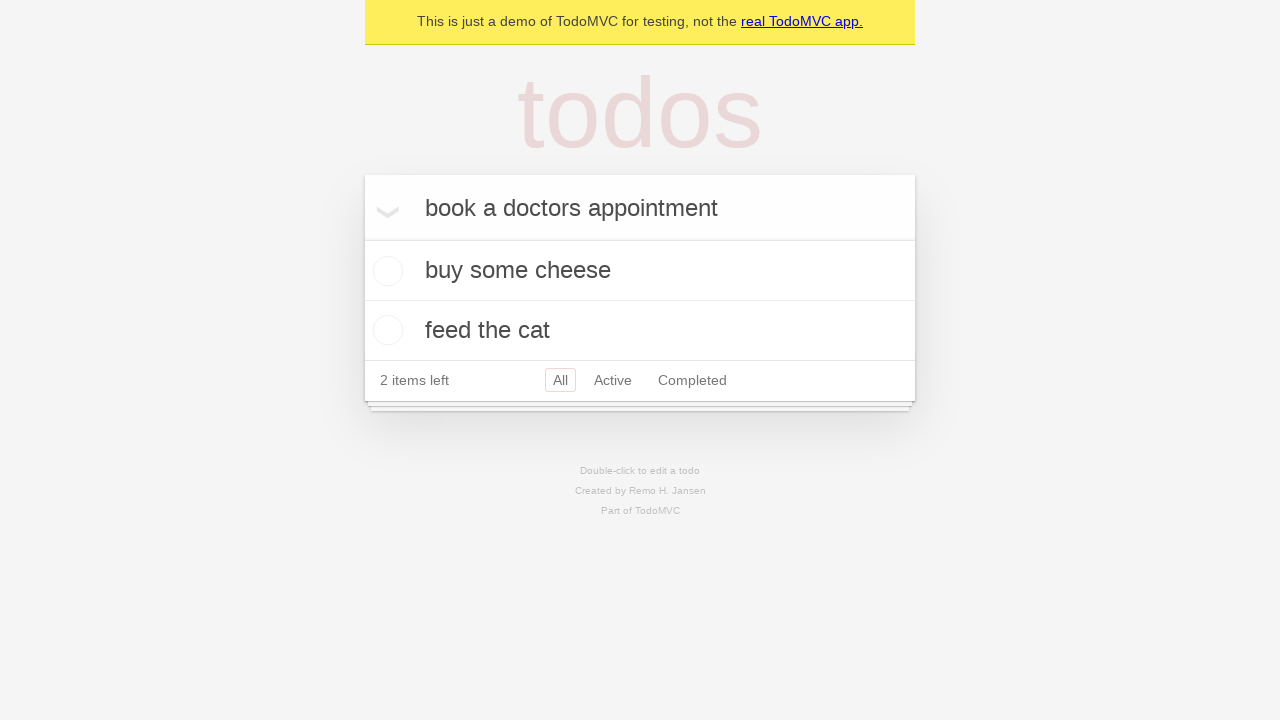

Pressed Enter to add third todo item on internal:attr=[placeholder="What needs to be done?"i]
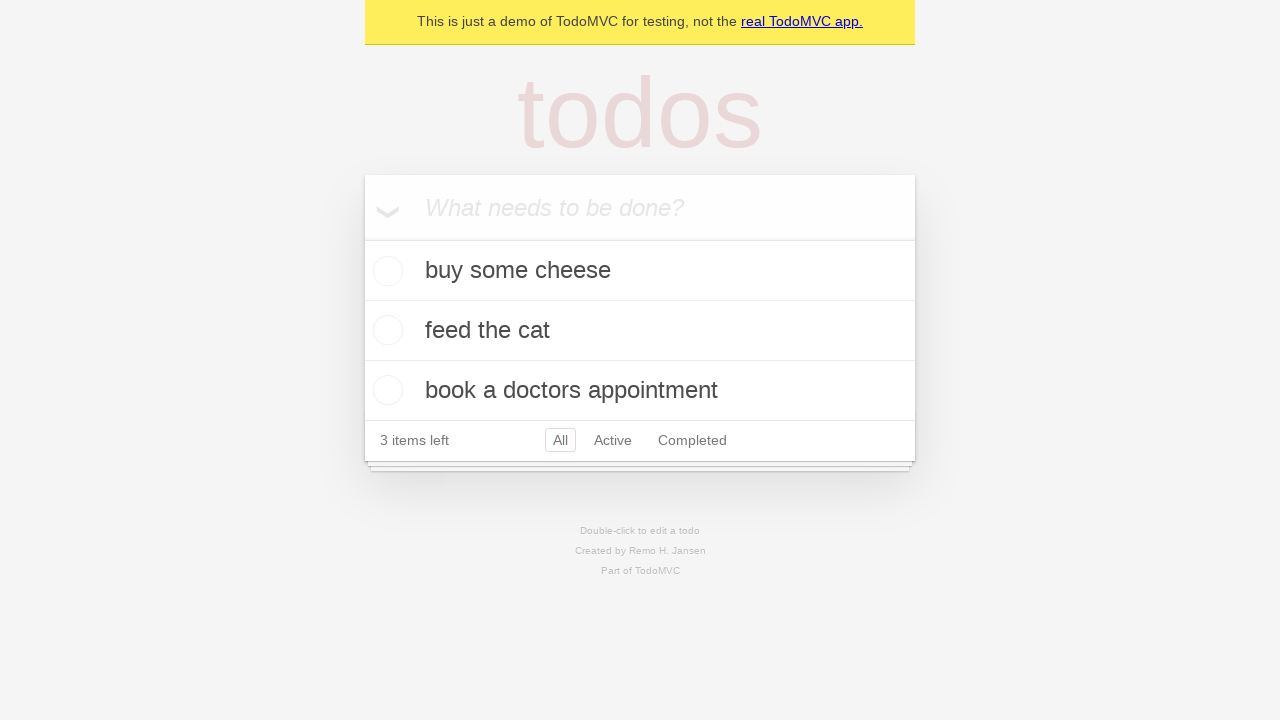

Checked the first todo item as completed at (385, 271) on .todo-list li .toggle >> nth=0
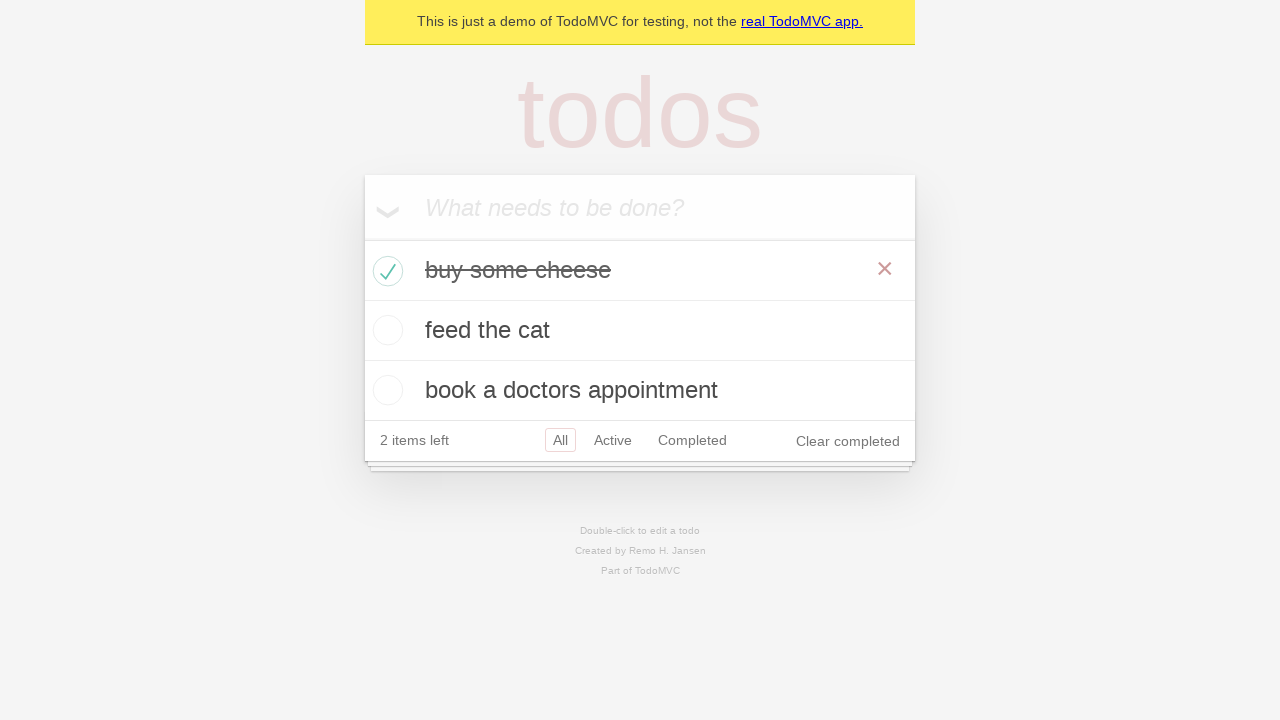

Clear completed button appeared after marking item as done
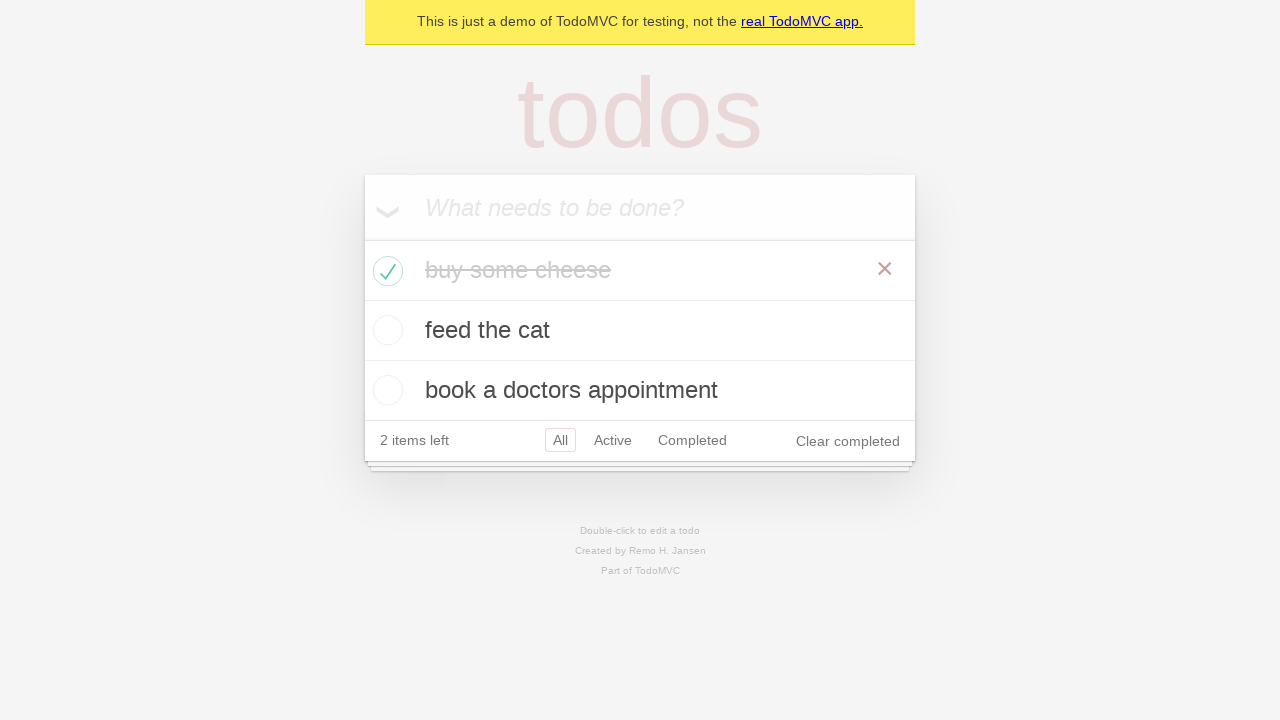

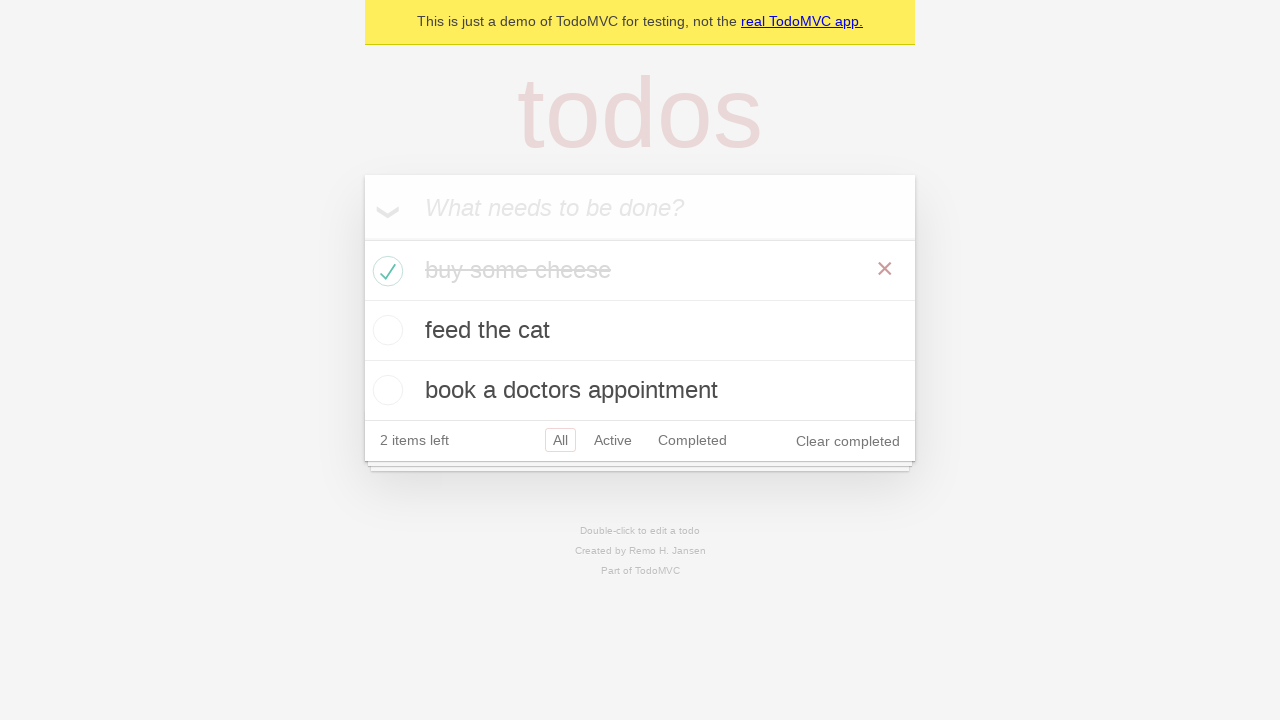